Tests the signature pad drawing functionality by drawing a square shape on the canvas using mouse drag actions, then clears the drawing by clicking the clear button.

Starting URL: http://szimek.github.io/signature_pad/

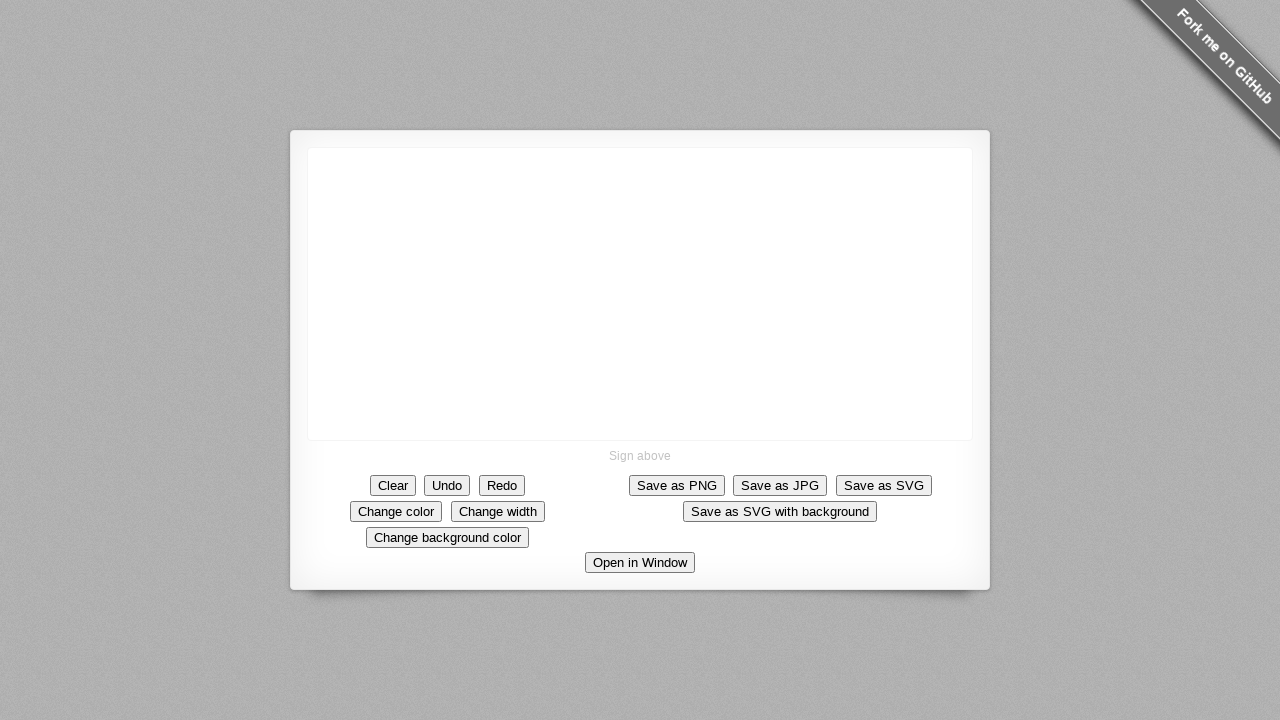

Located canvas element
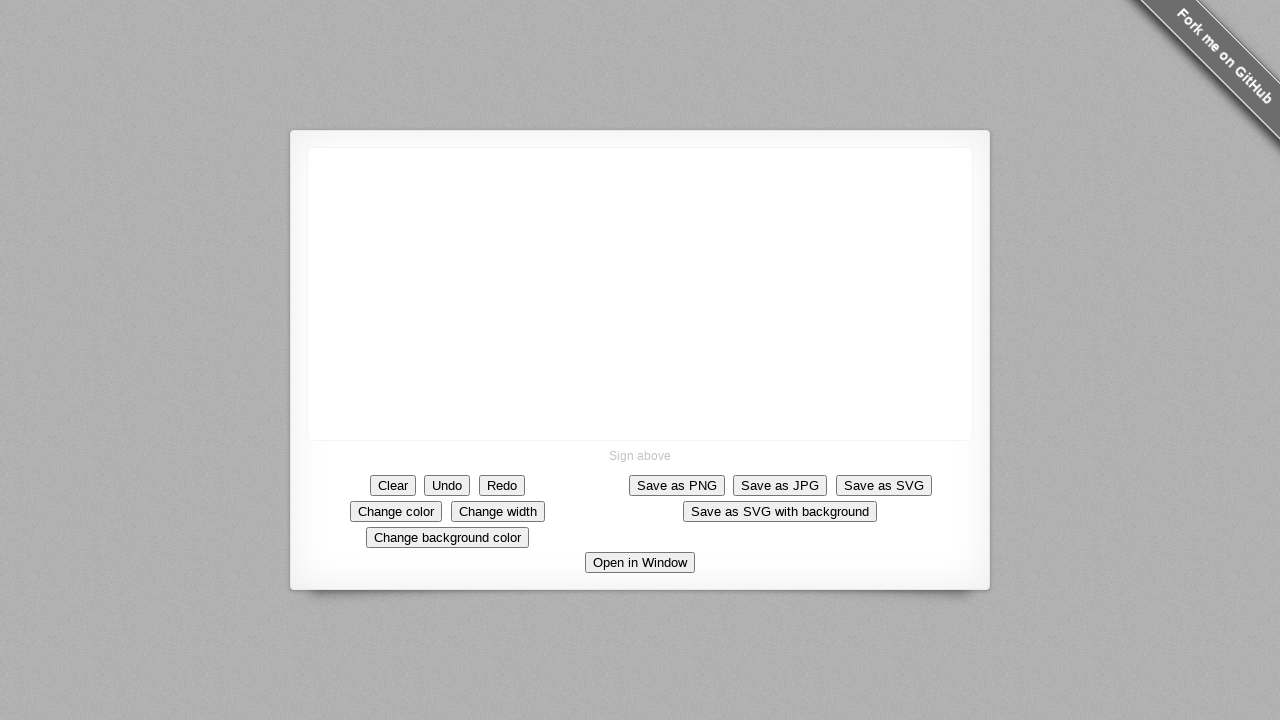

Retrieved canvas bounding box
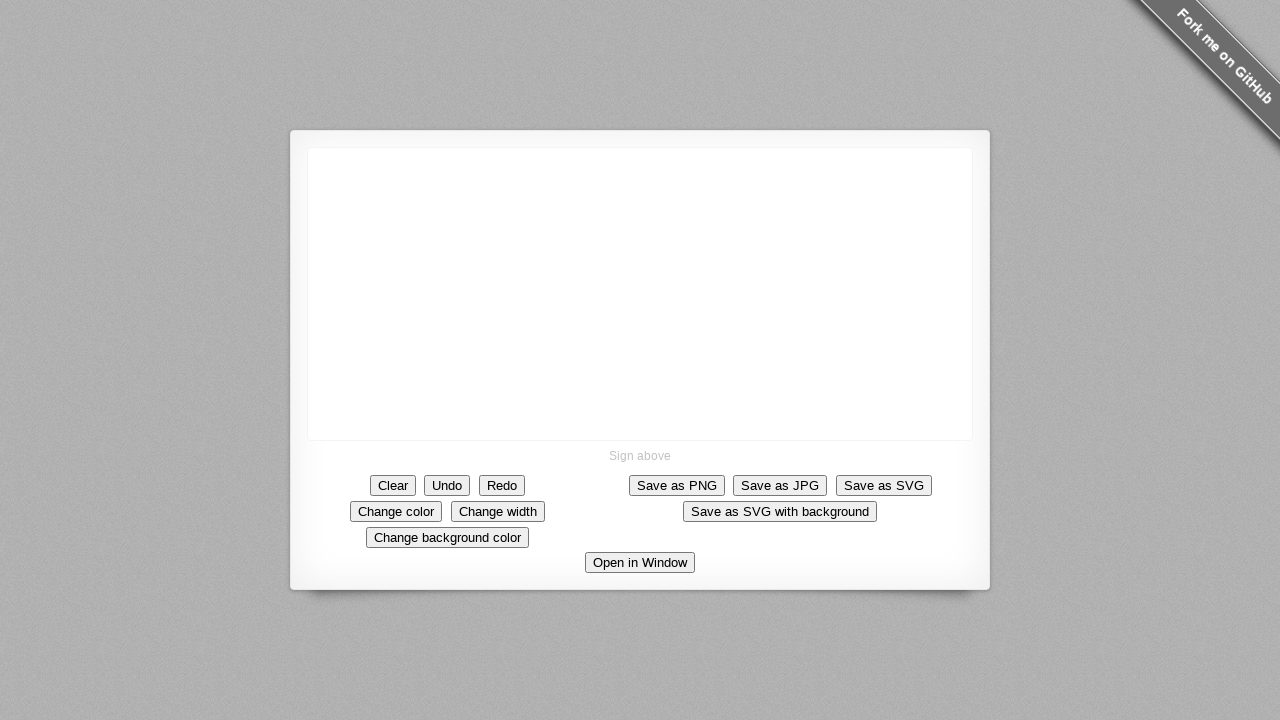

Moved mouse to canvas center at (640, 294)
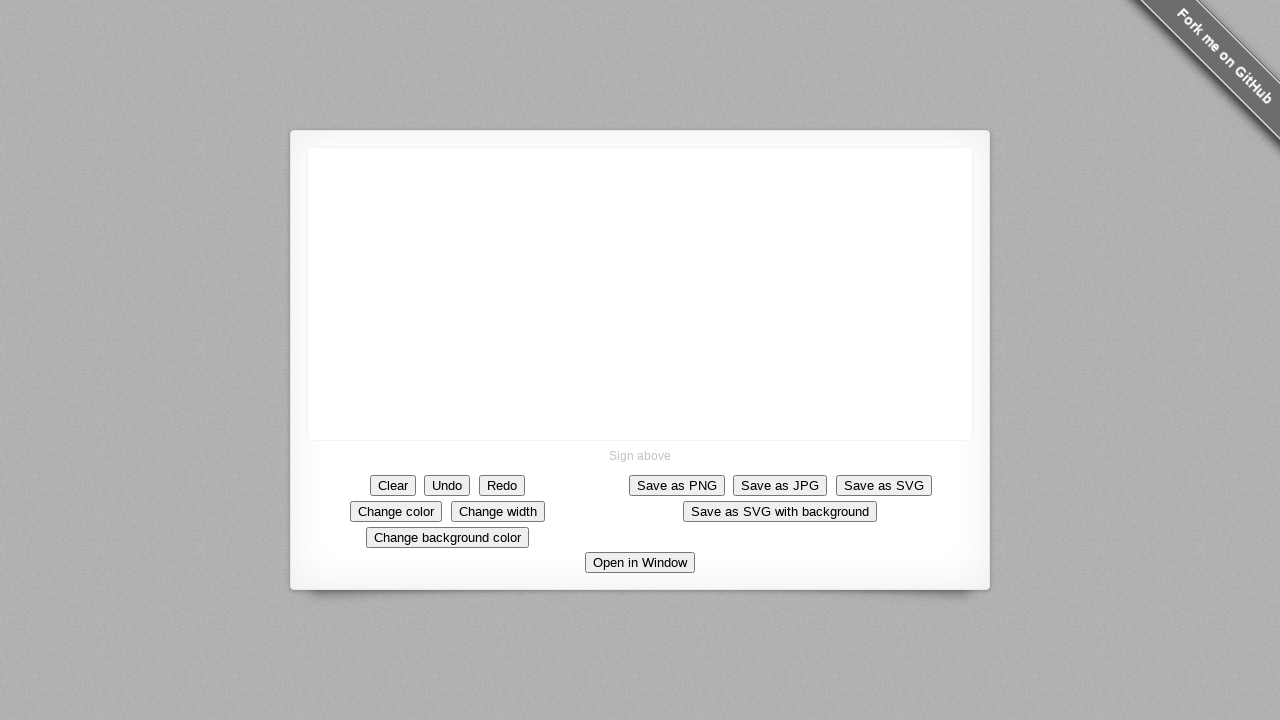

Pressed mouse button down at (640, 294)
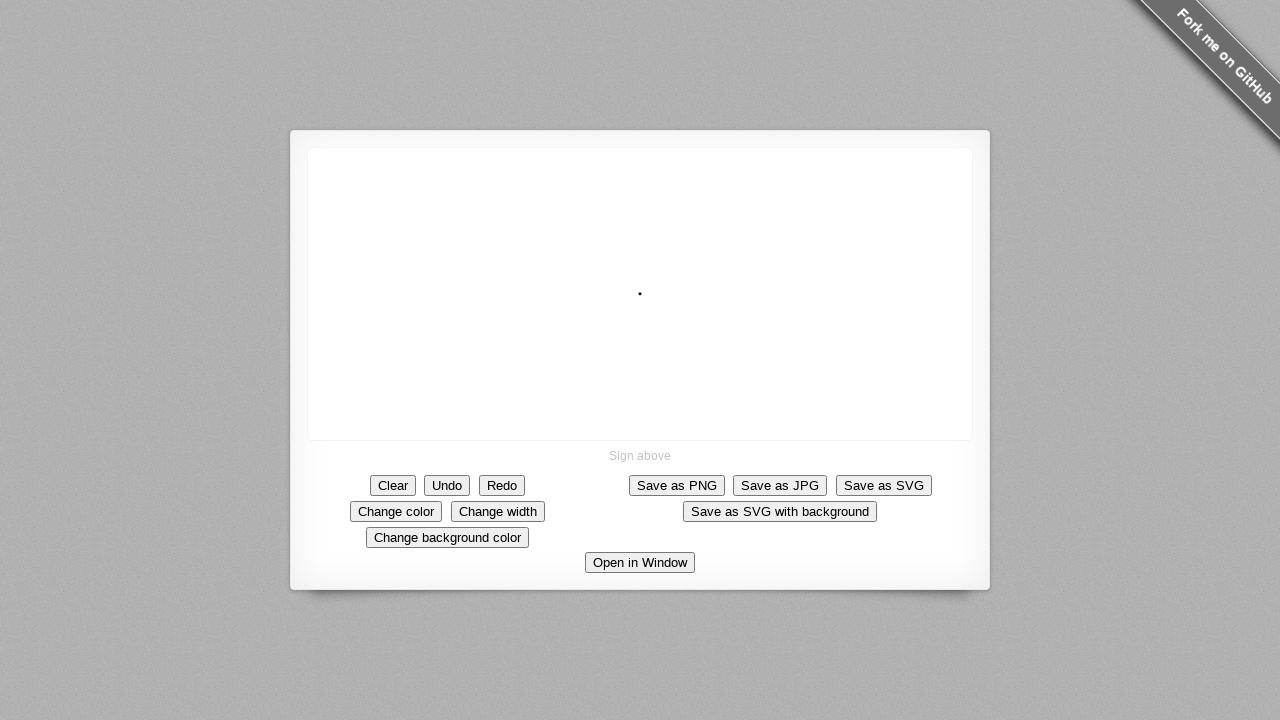

Drew right side of square (100 pixels) at (740, 294)
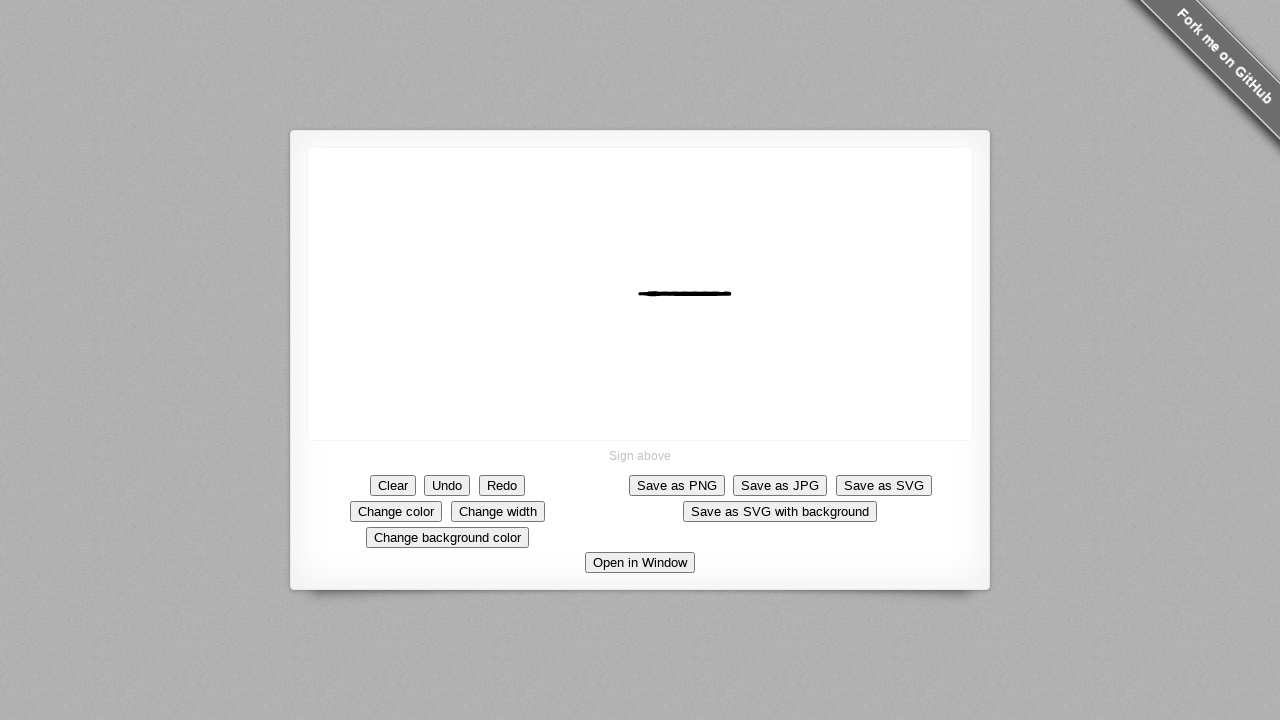

Drew down side of square (100 pixels) at (740, 394)
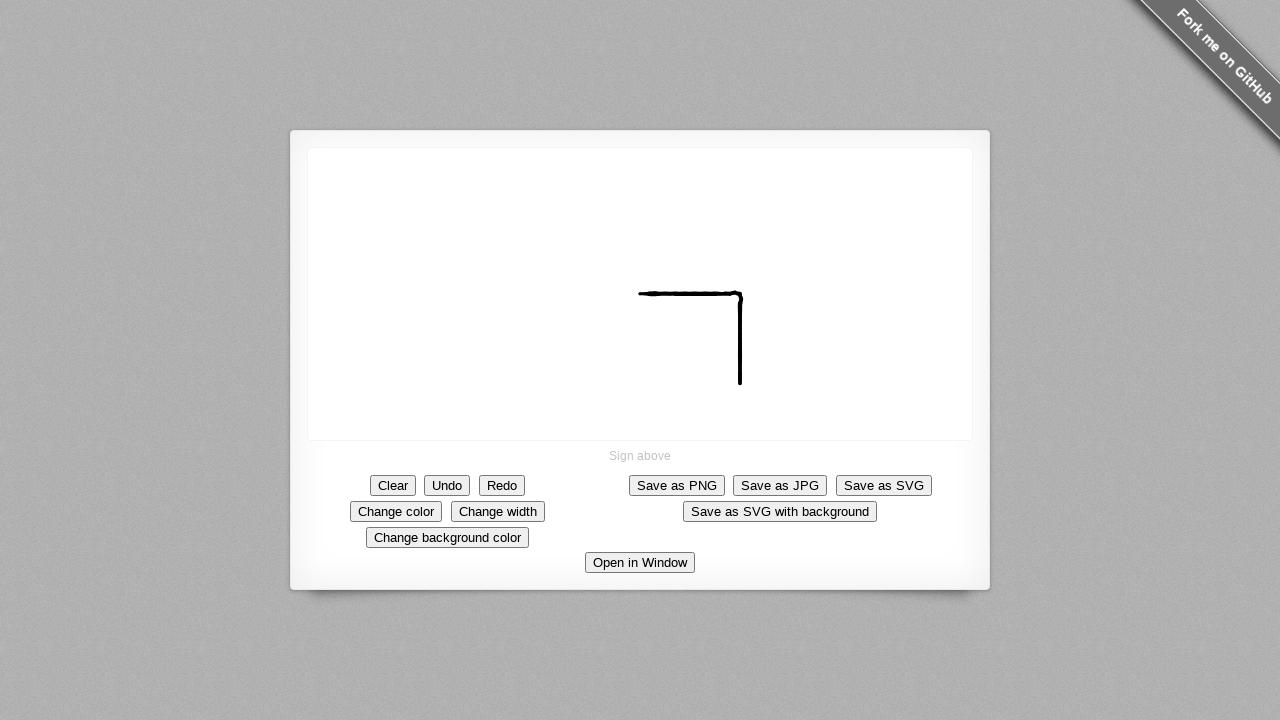

Drew left side of square (100 pixels) at (640, 394)
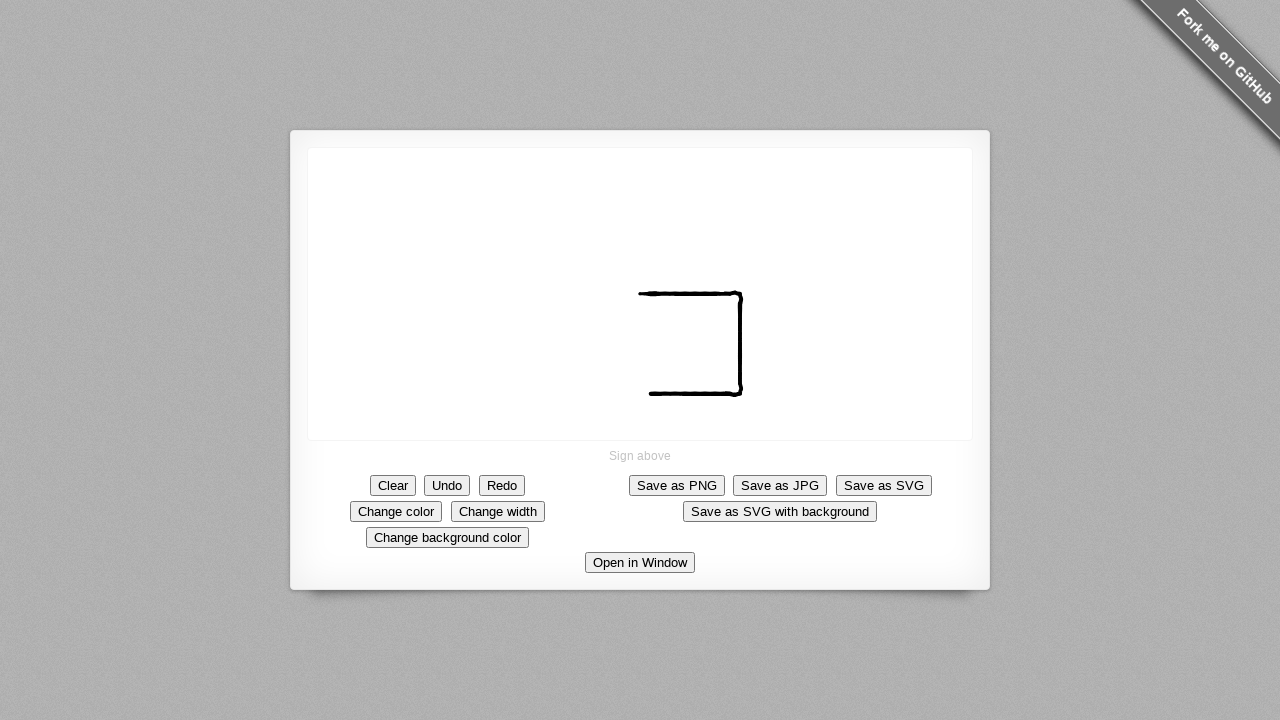

Drew up side of square to close shape at (640, 284)
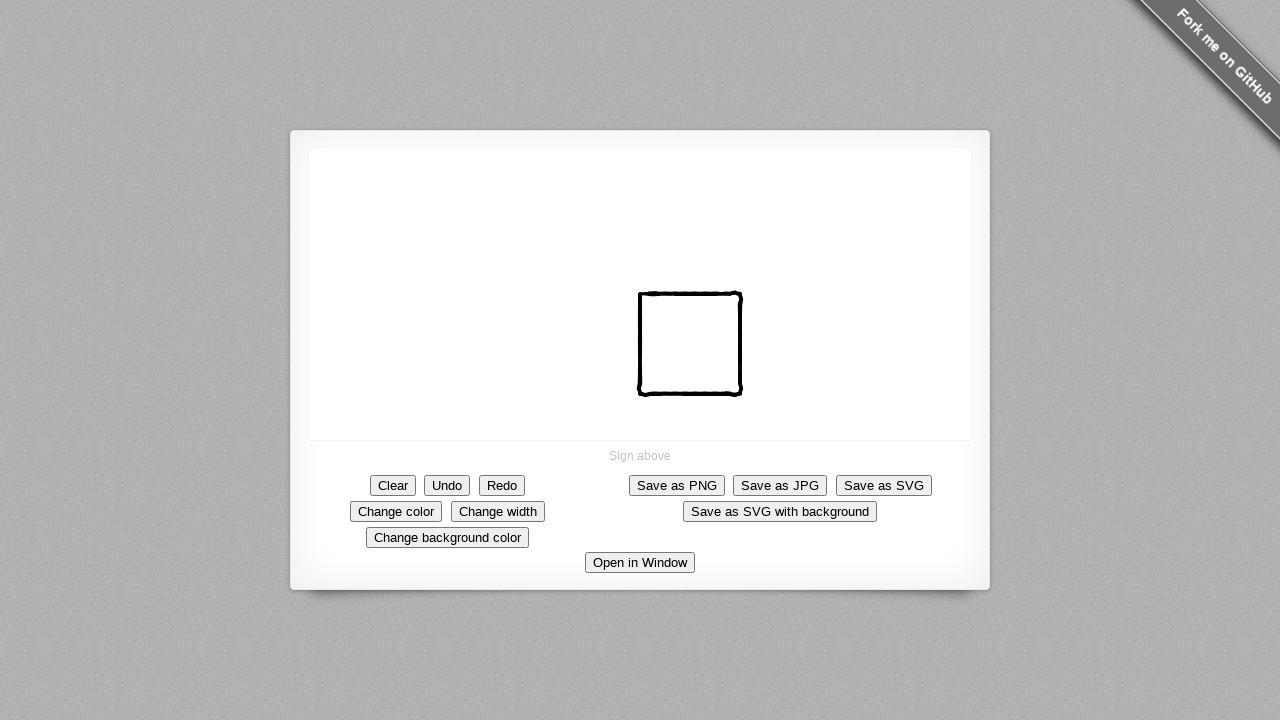

Released mouse button at (640, 284)
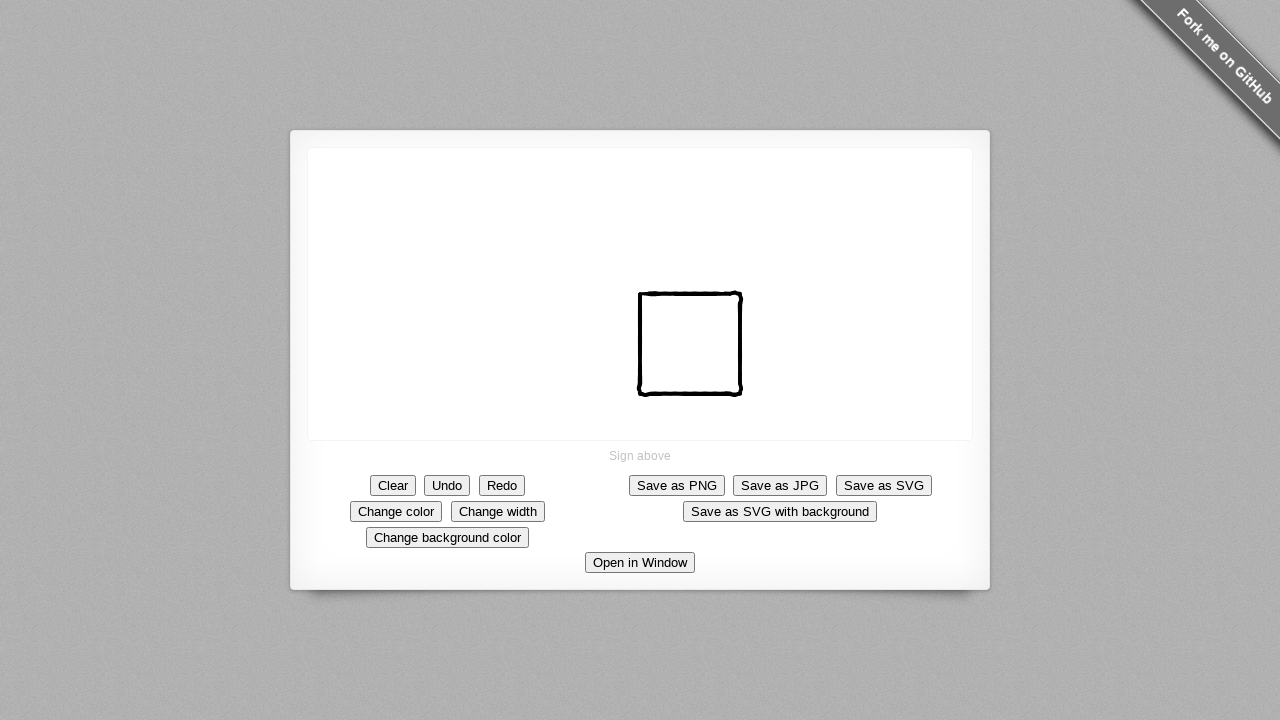

Clicked clear button to erase the drawing at (393, 485) on button:has-text('Clear')
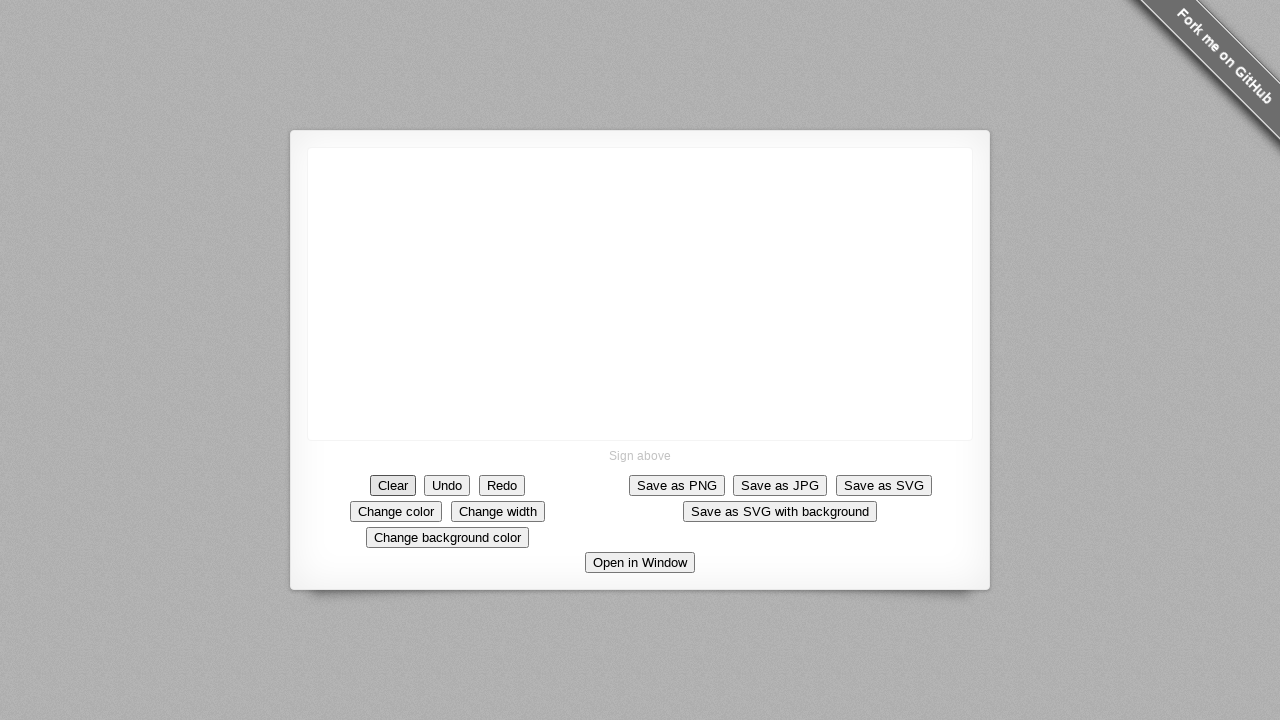

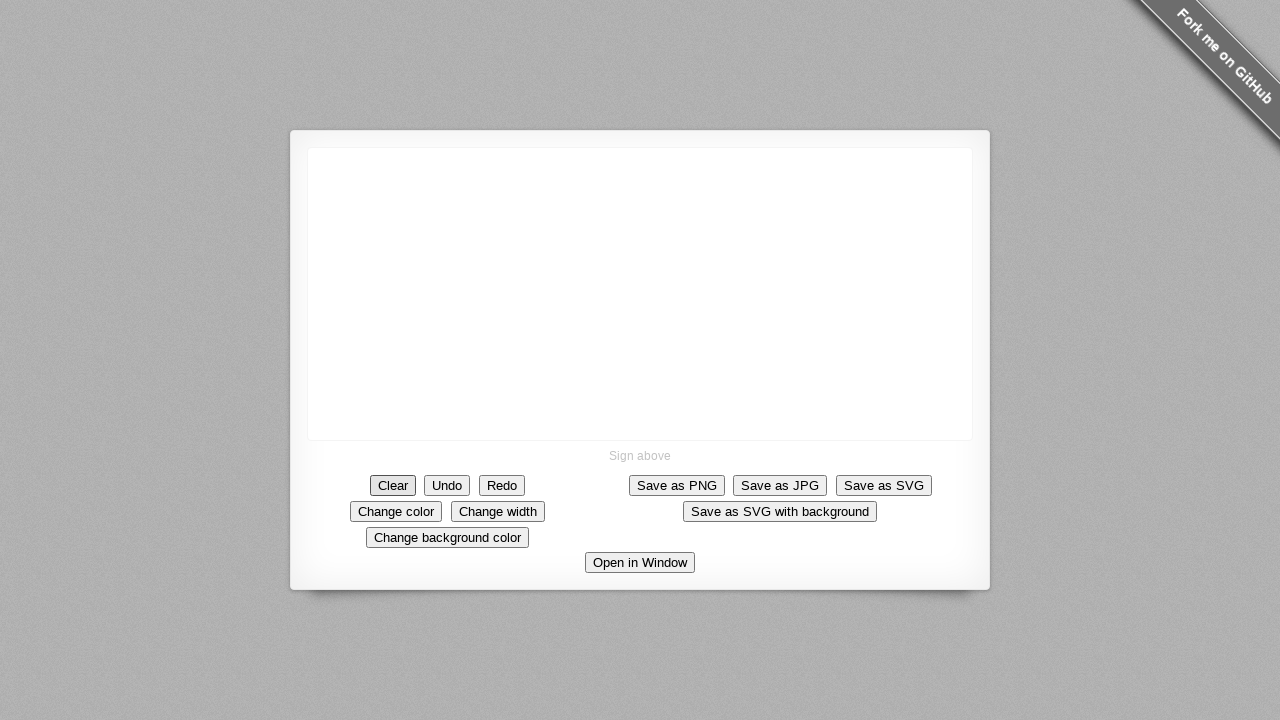